Tests deleting a task while on the Completed filter view

Starting URL: https://todomvc4tasj.herokuapp.com/

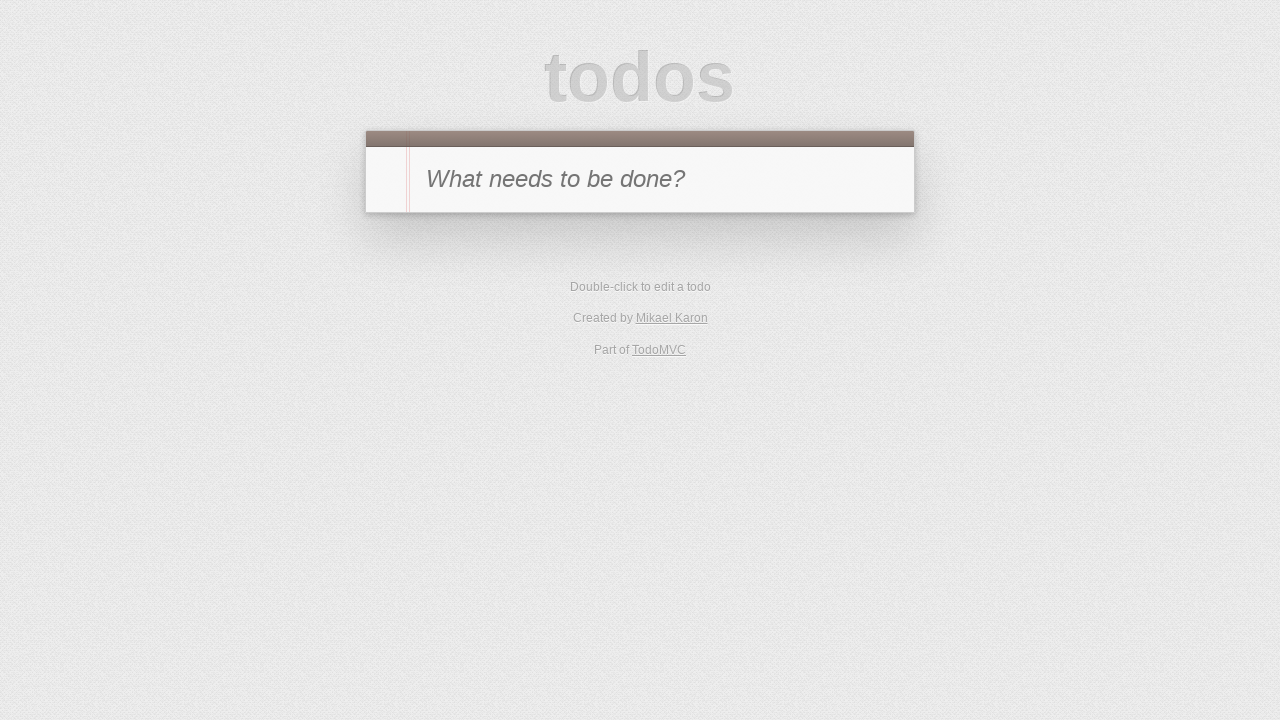

Set localStorage with two completed tasks
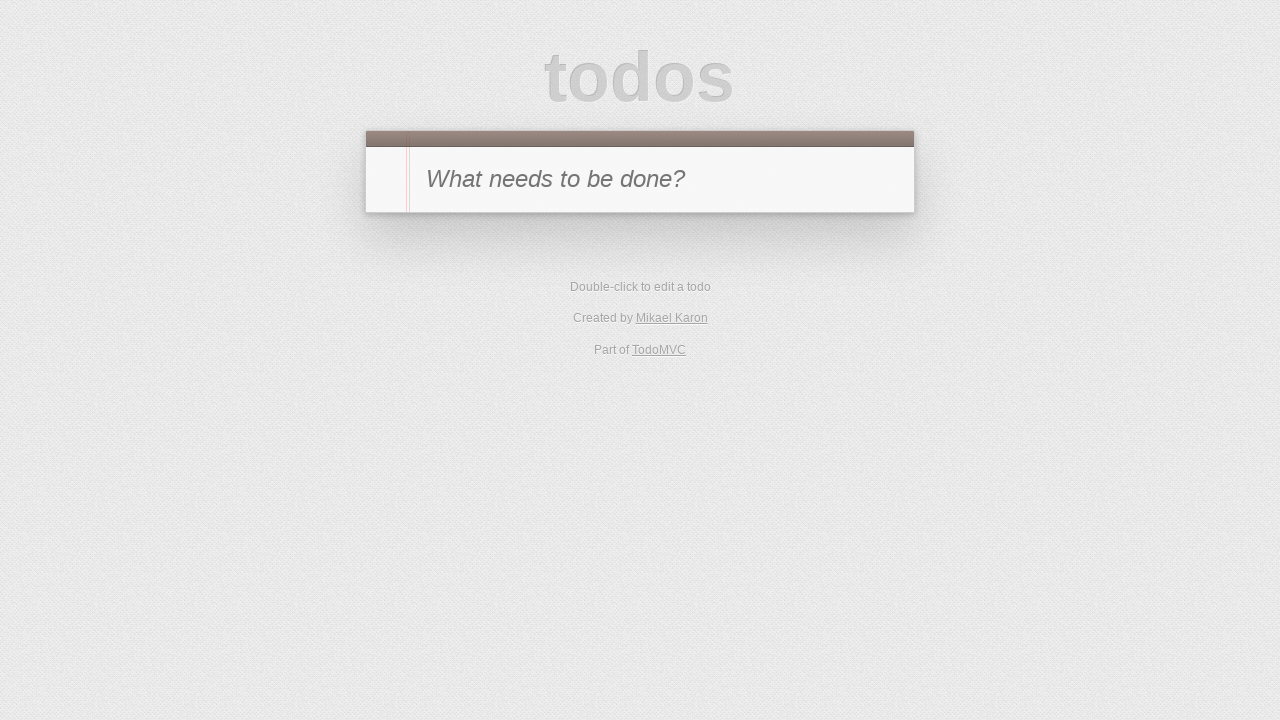

Reloaded page to apply localStorage changes
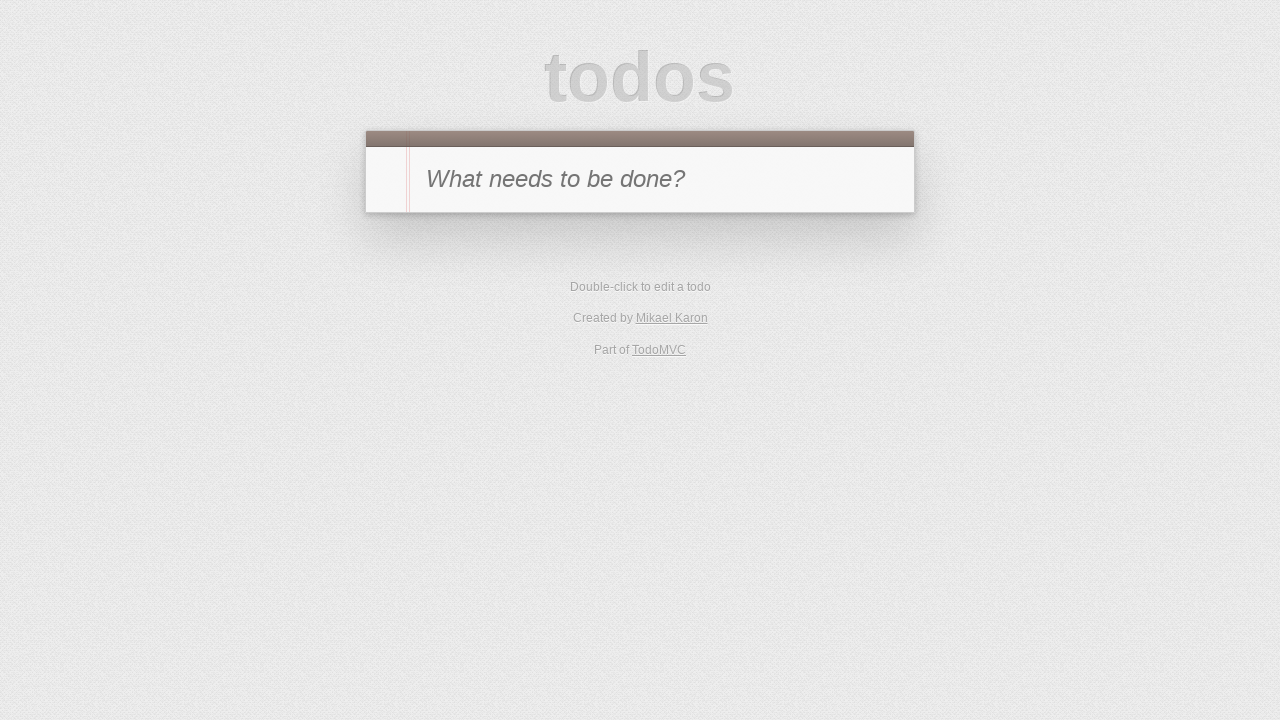

Clicked Completed filter link at (676, 351) on [href='#/completed']
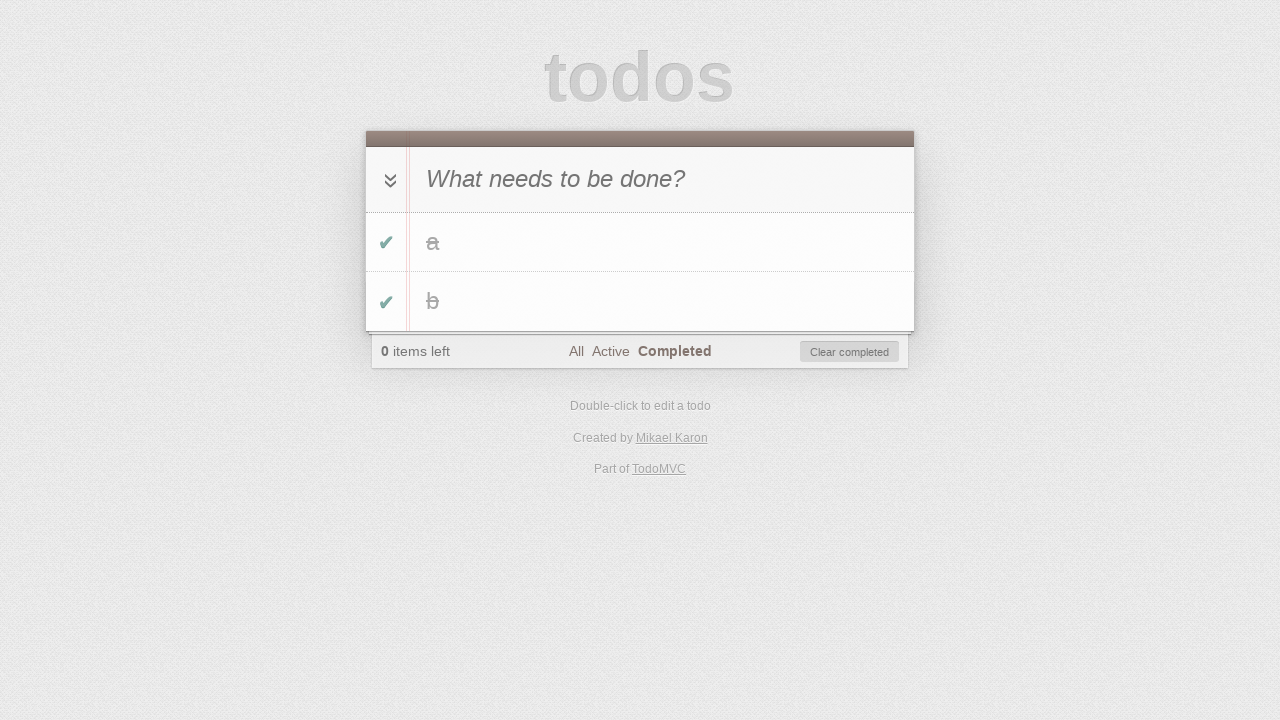

Hovered over first task with text 'a' at (640, 242) on #todo-list li:has-text('a')
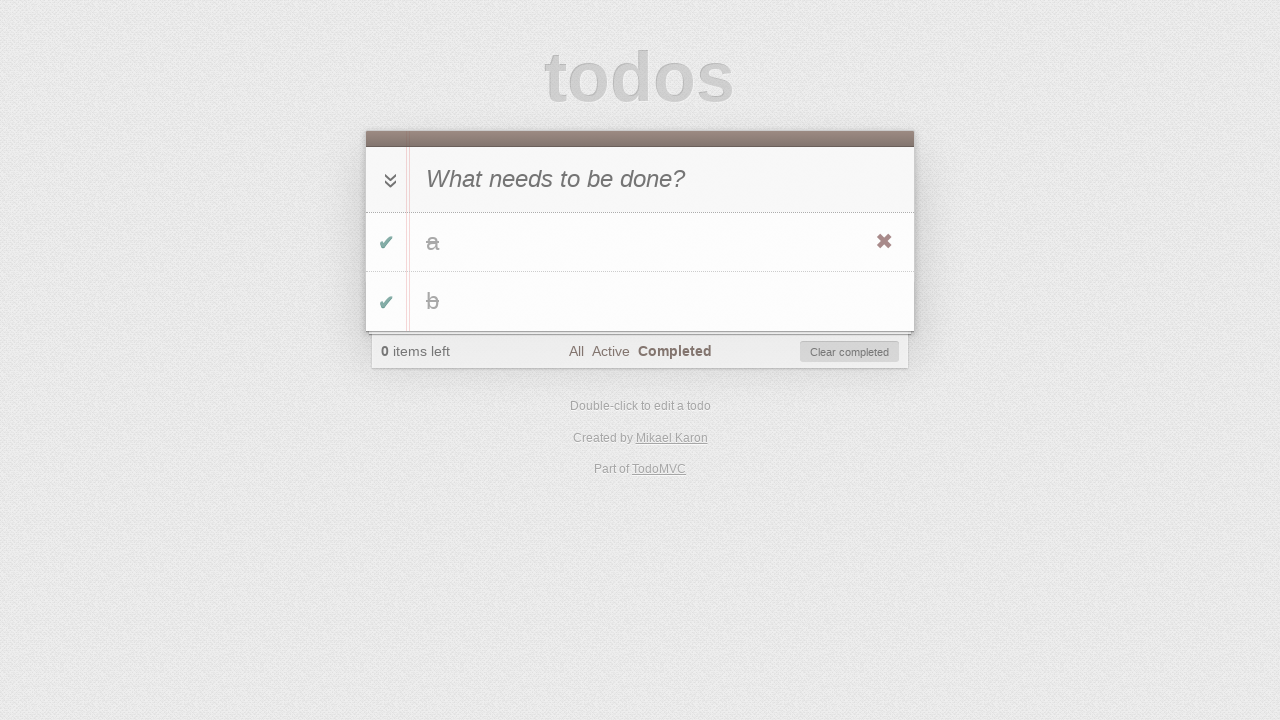

Clicked destroy button on first task to delete it at (884, 242) on #todo-list li:has-text('a') .destroy
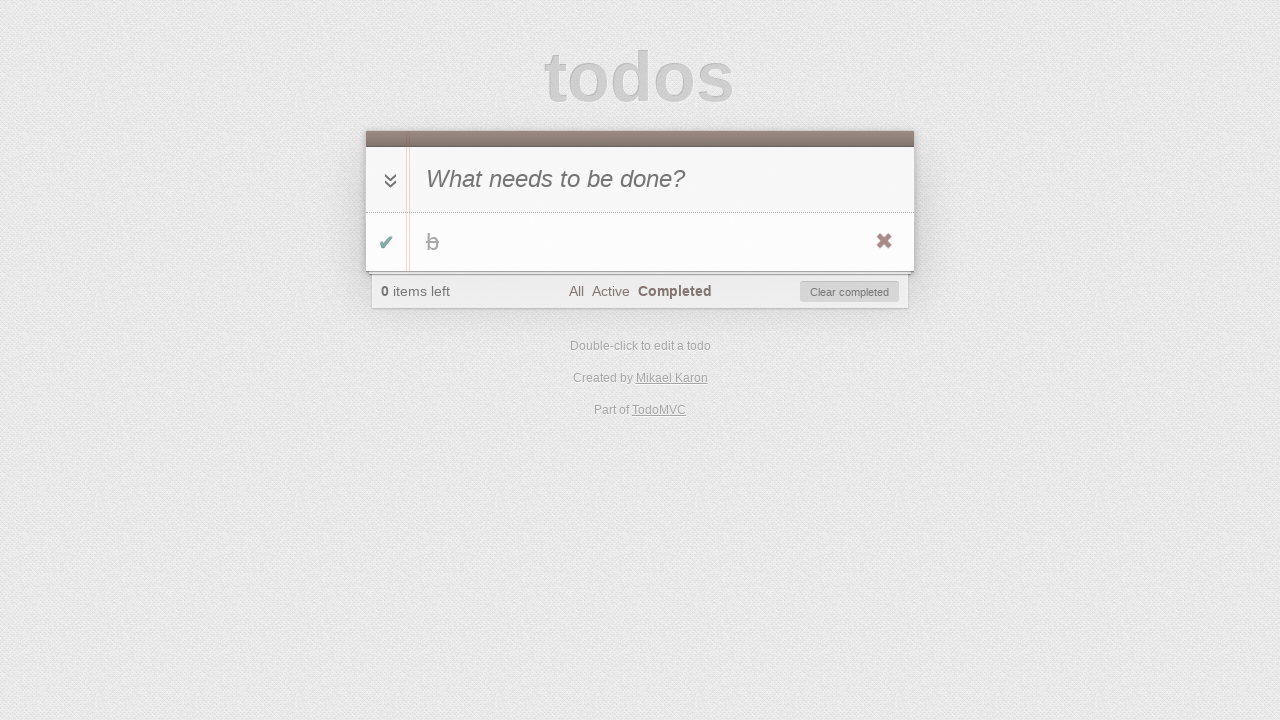

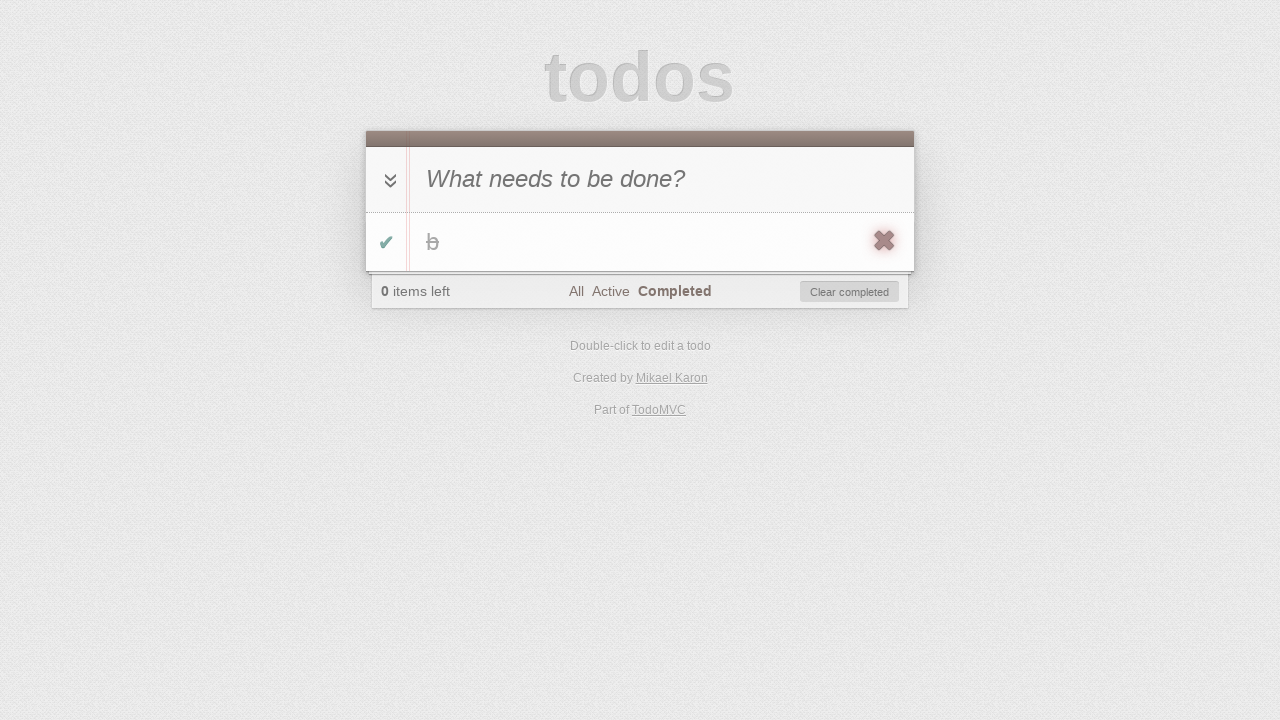